Tests a math problem form by reading an input value from the page, calculating the result using a logarithmic formula, filling in the answer, checking required checkboxes, and submitting the form.

Starting URL: http://suninjuly.github.io/math.html

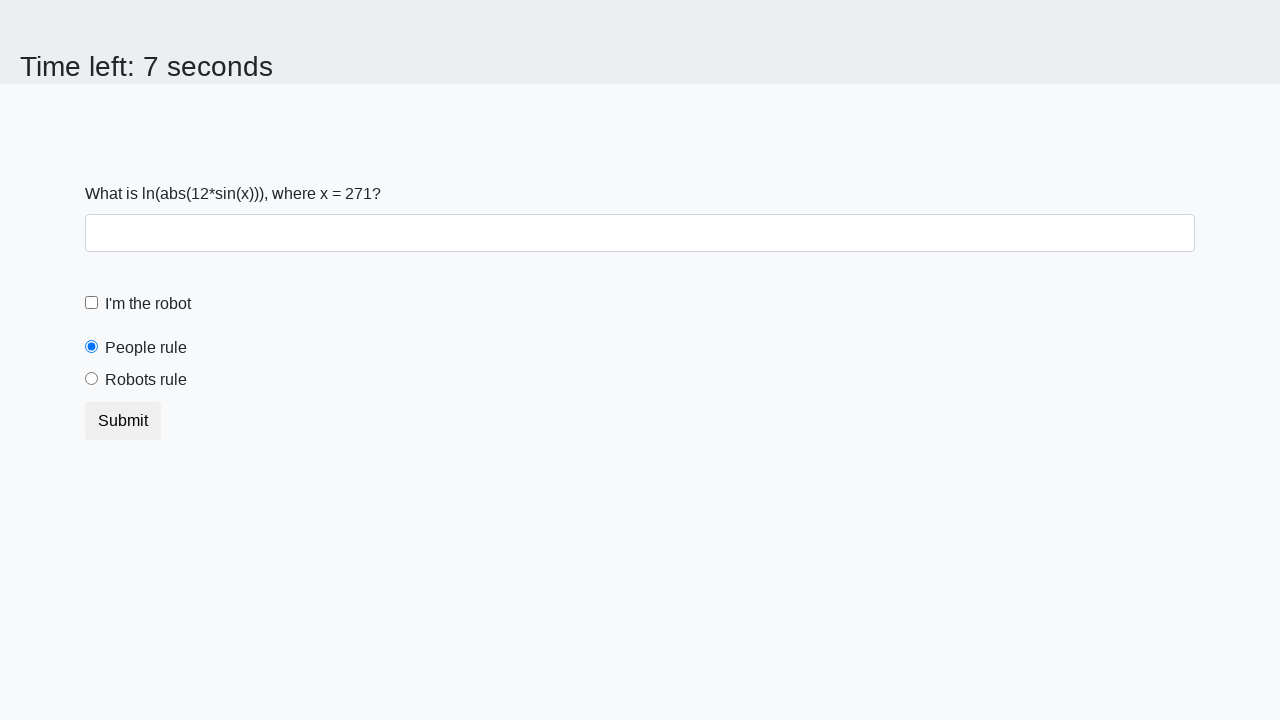

Located the input value element
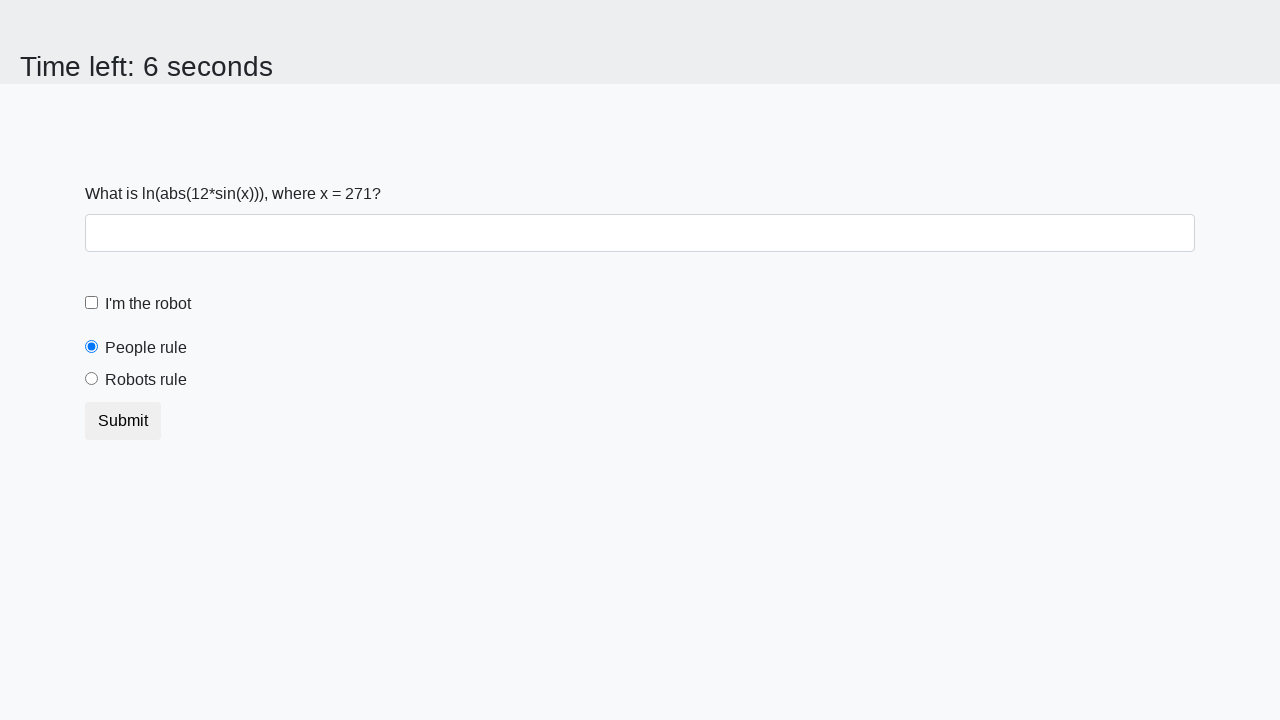

Extracted input value from the page
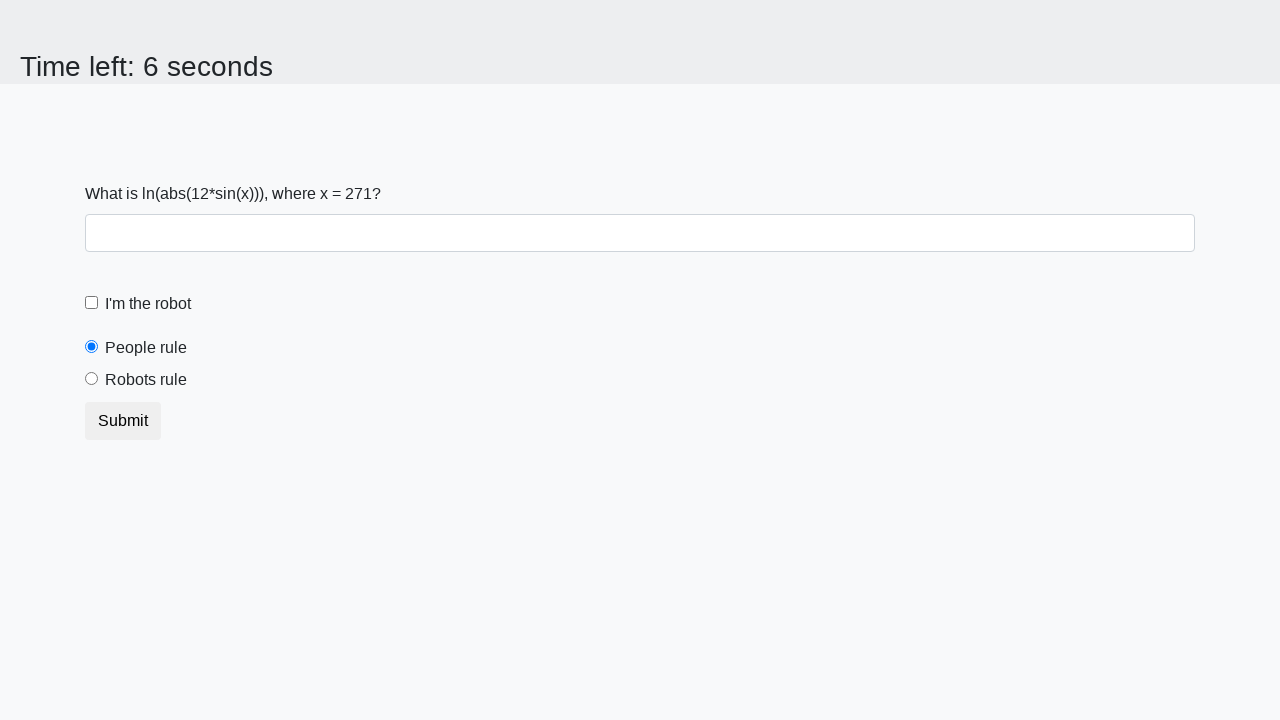

Calculated logarithmic formula result
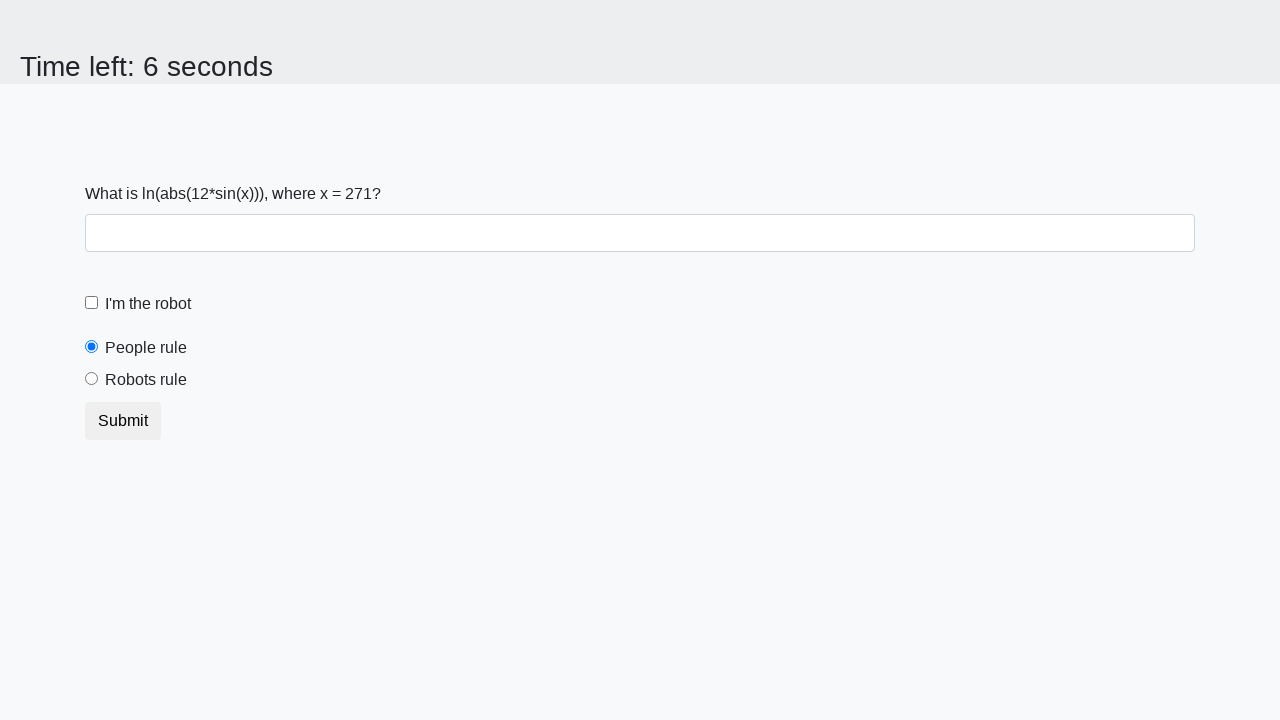

Filled answer field with calculated result on #answer
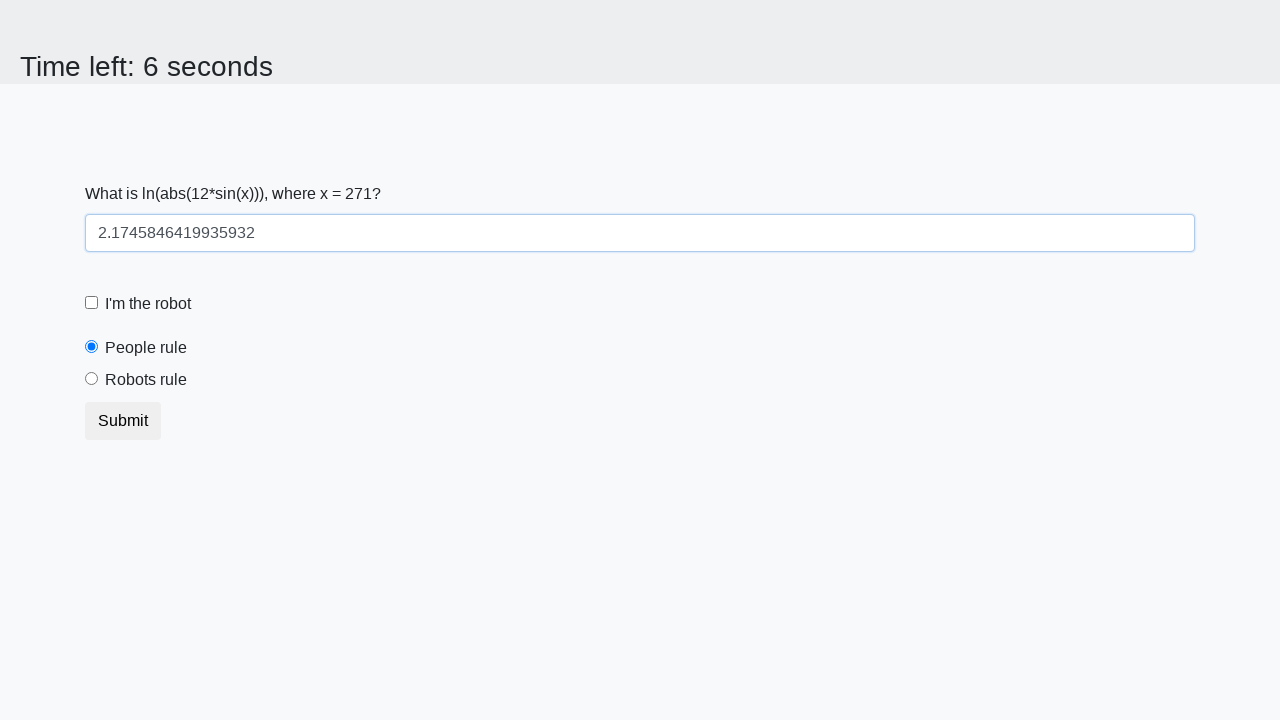

Clicked robot checkbox at (92, 303) on #robotCheckbox
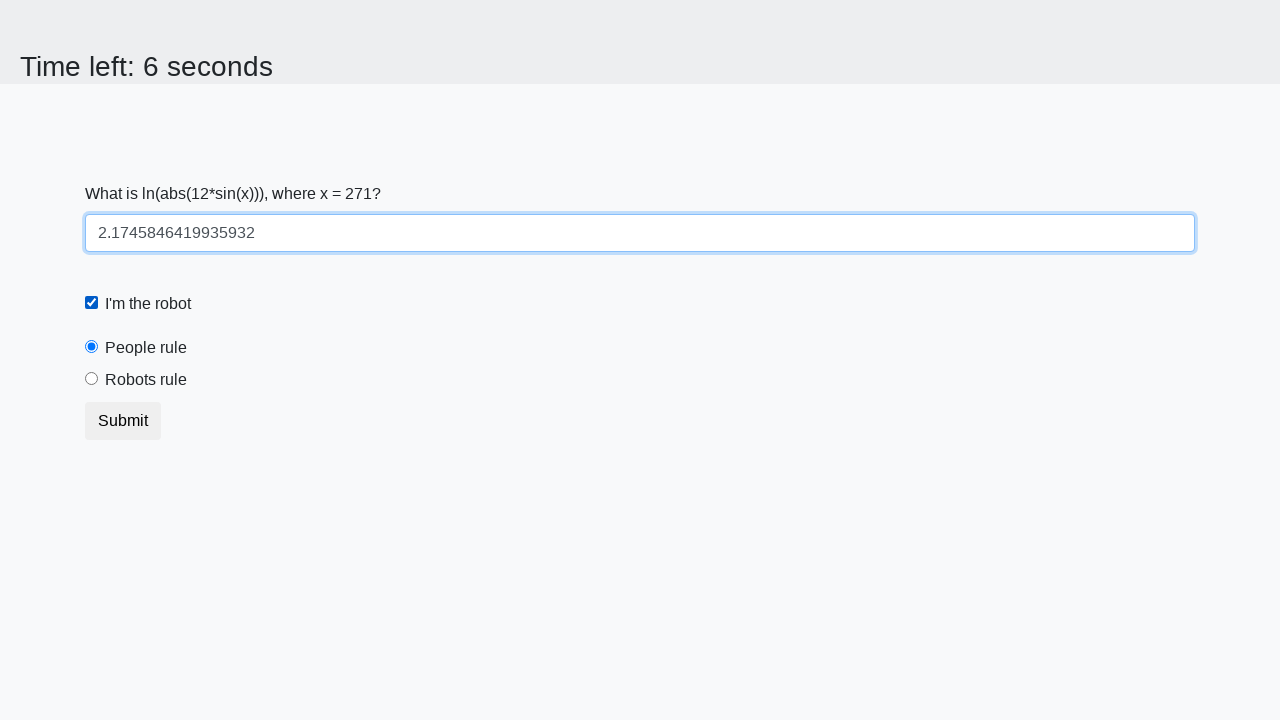

Clicked robots rule radio button at (92, 379) on #robotsRule
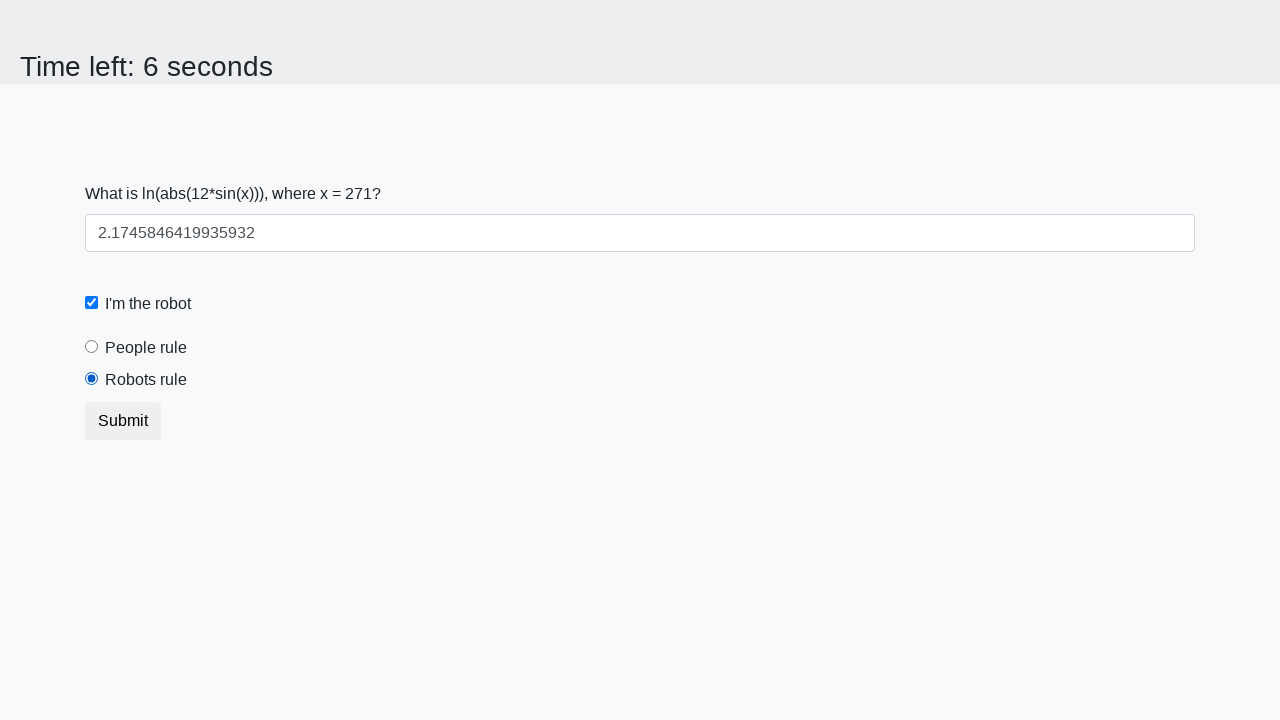

Clicked submit button at (123, 421) on button.btn
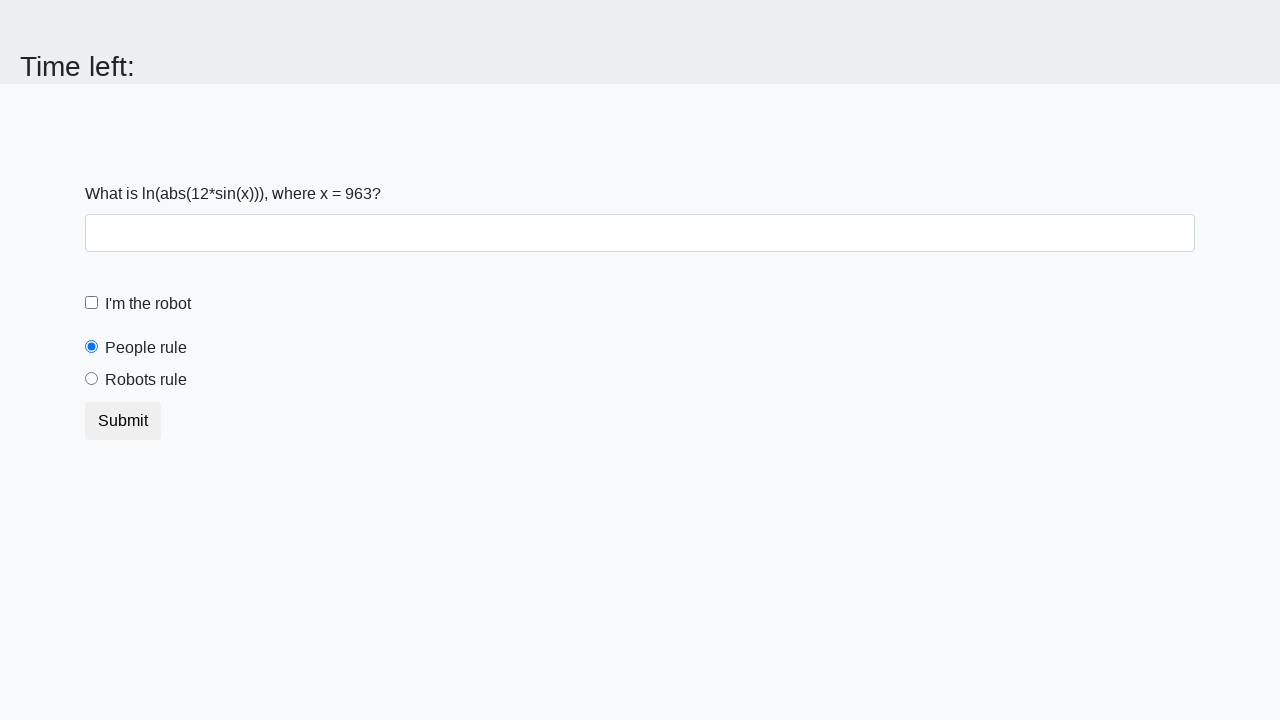

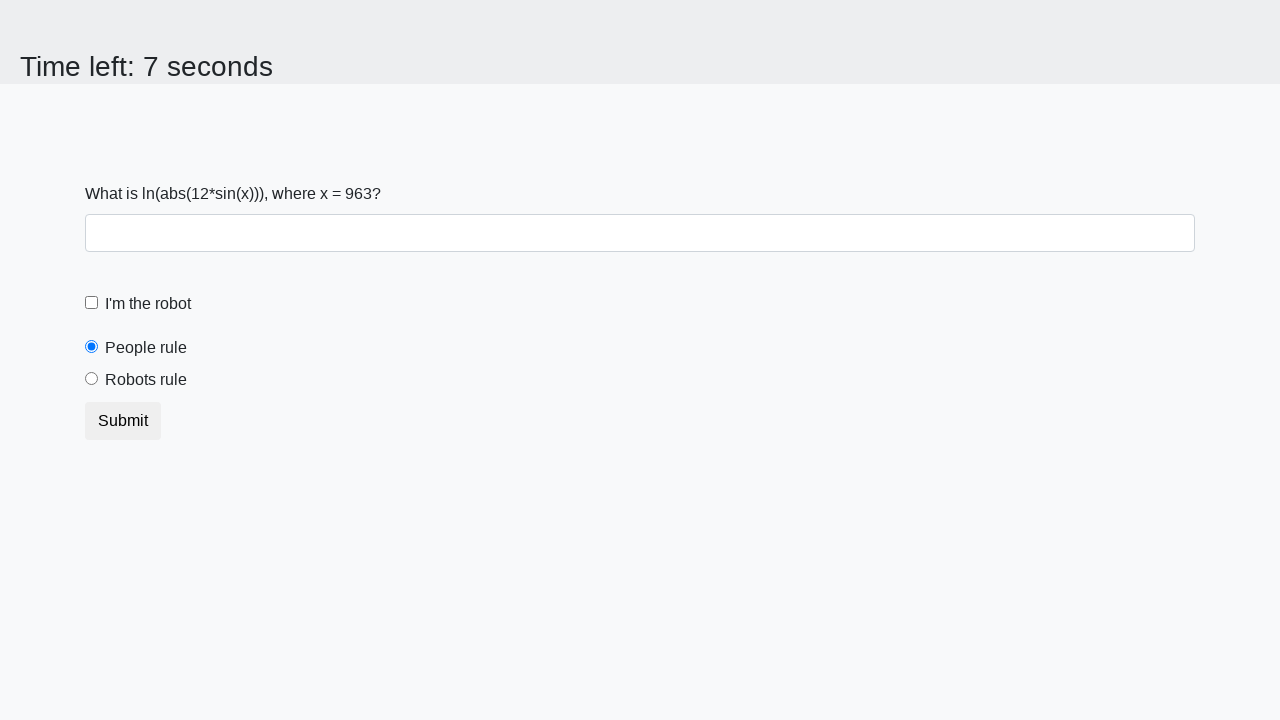